Tests registration form on registration1.html by filling in first name, last name, and email fields, then submitting the form and verifying success message

Starting URL: http://suninjuly.github.io/registration1.html

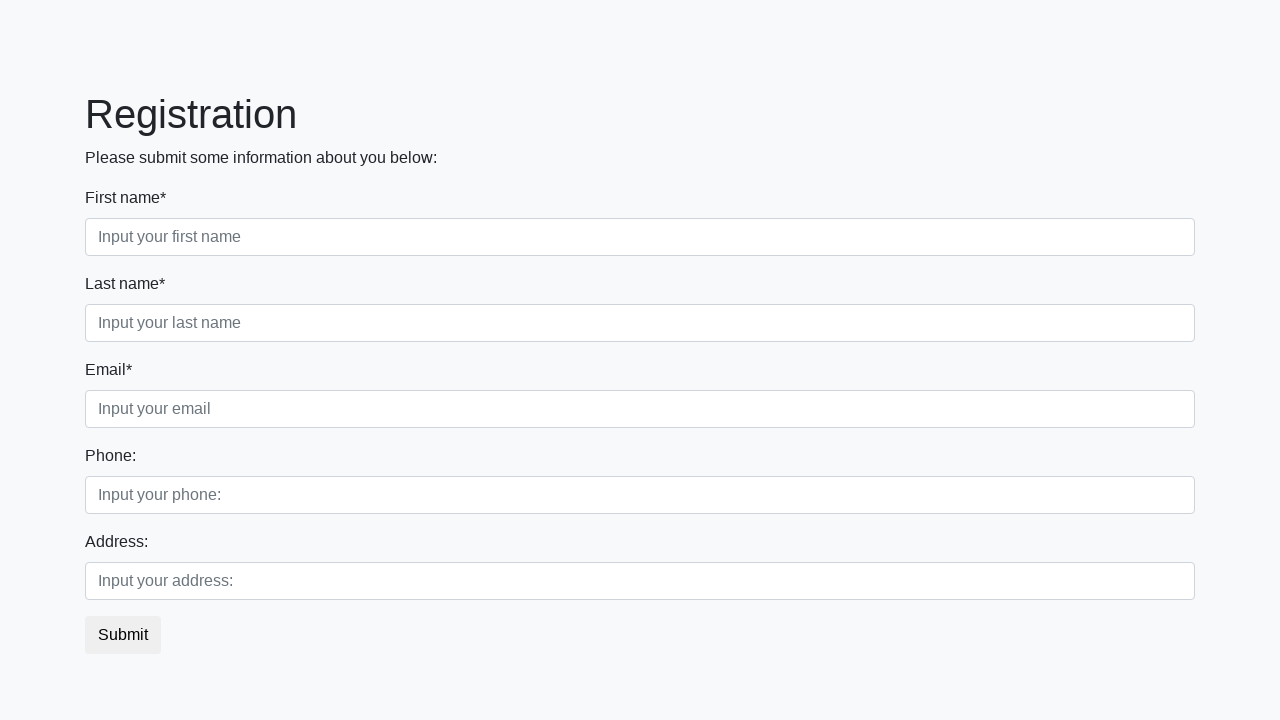

Filled first name field with 'Ivan' on .form-control.first
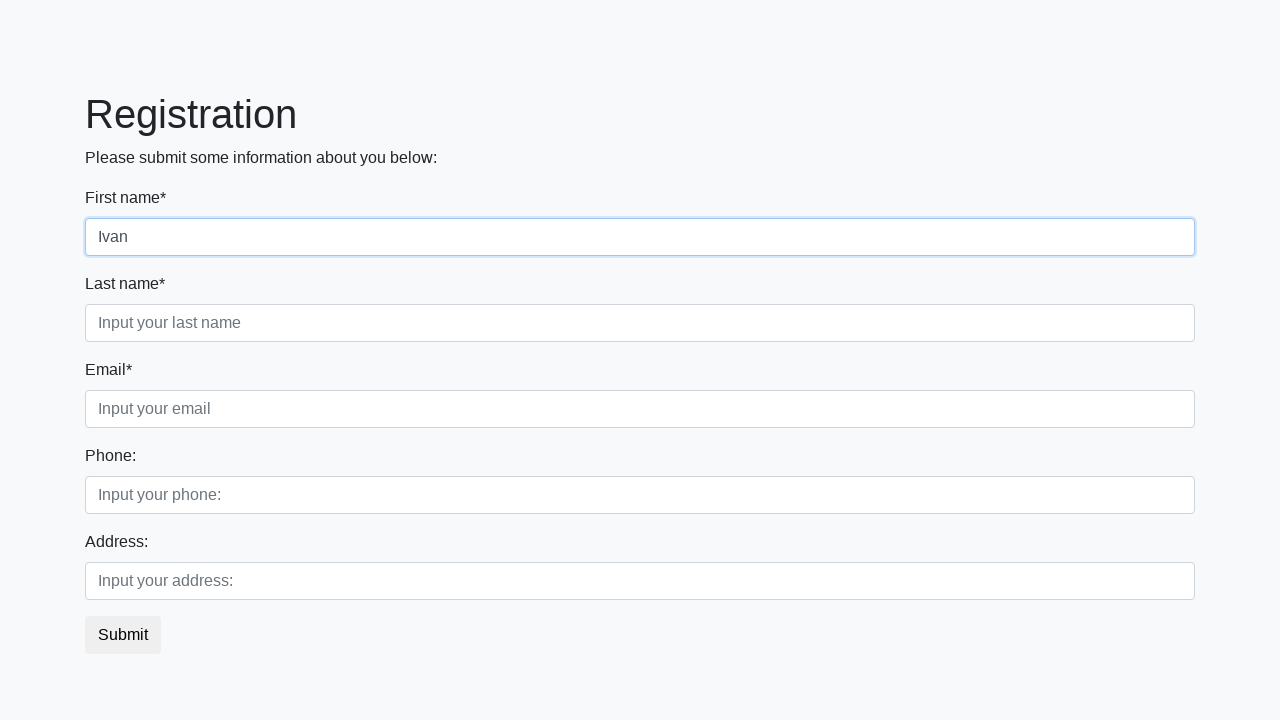

Filled last name field with 'Ivanov' on .form-control.second
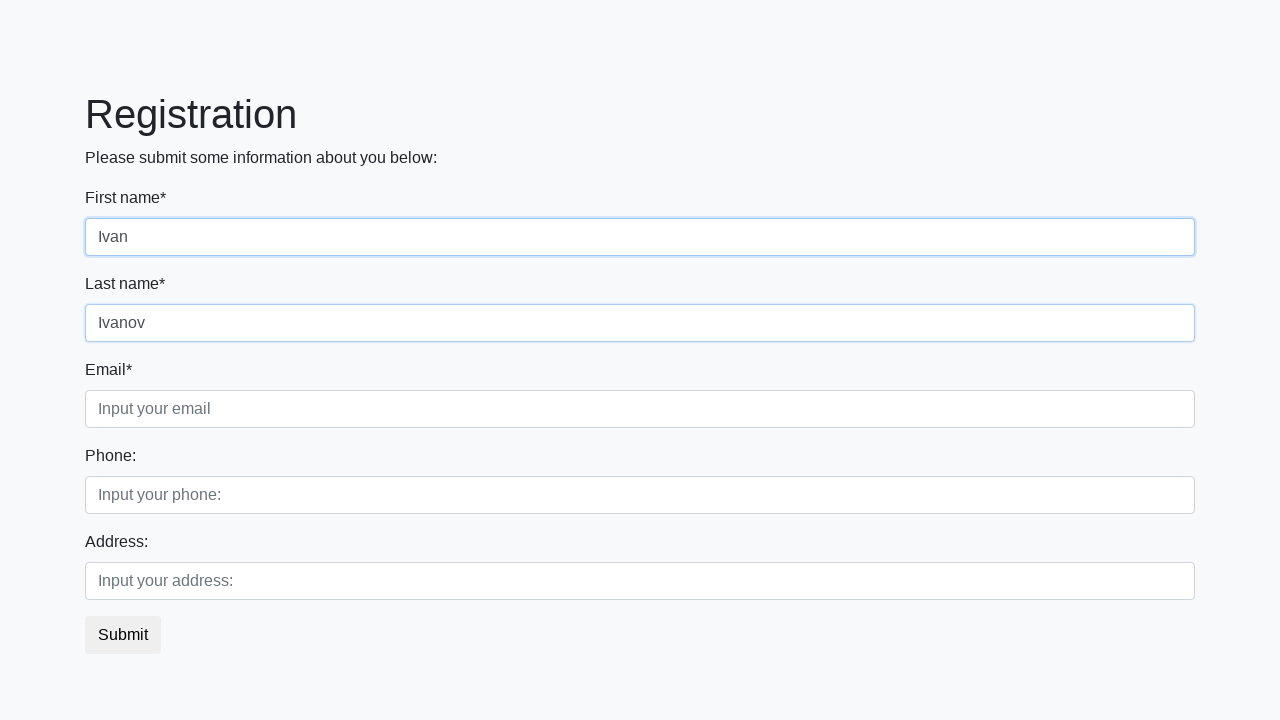

Filled email field with 'Ivan@Ivanov.com' on .form-control.third
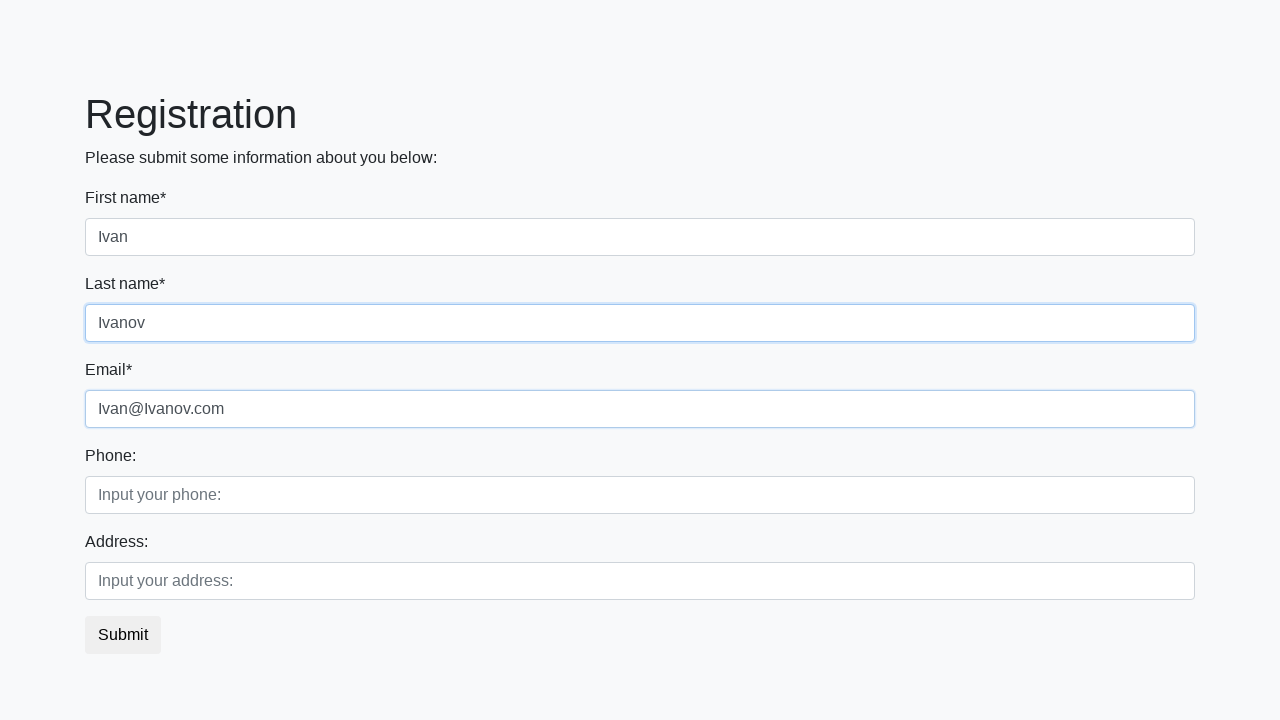

Clicked submit button to register at (123, 635) on button.btn
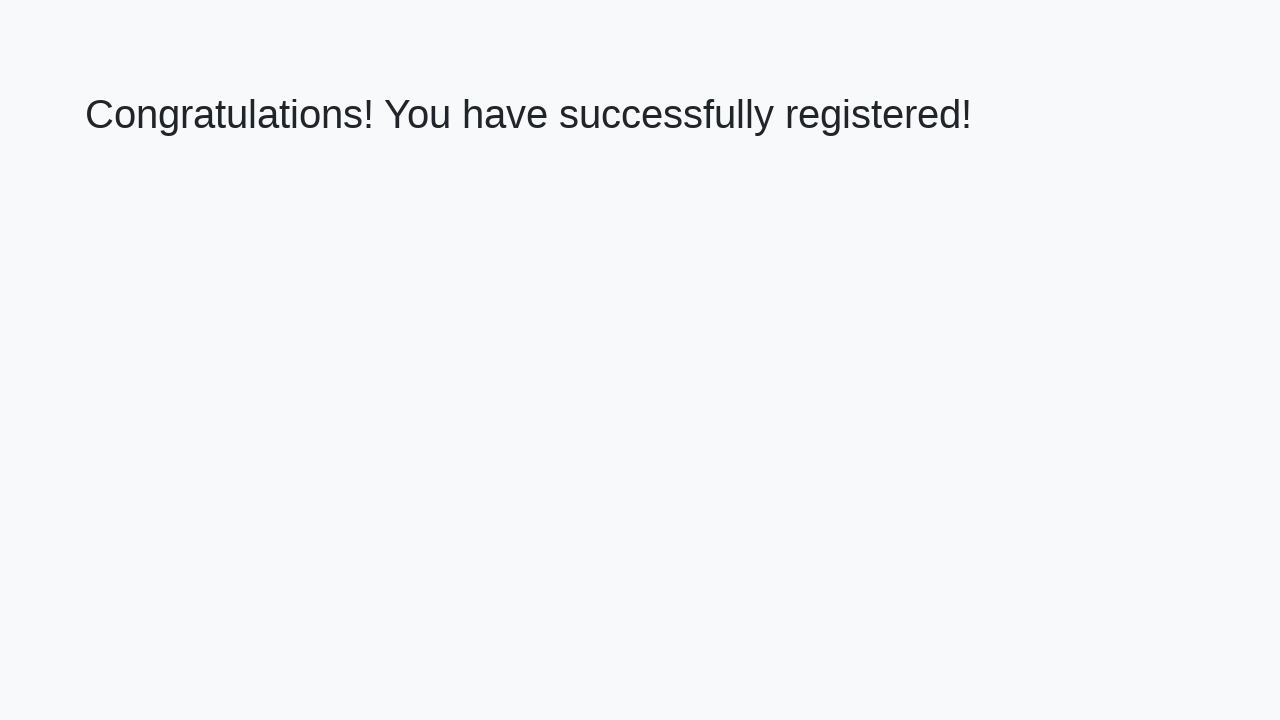

Success message appeared
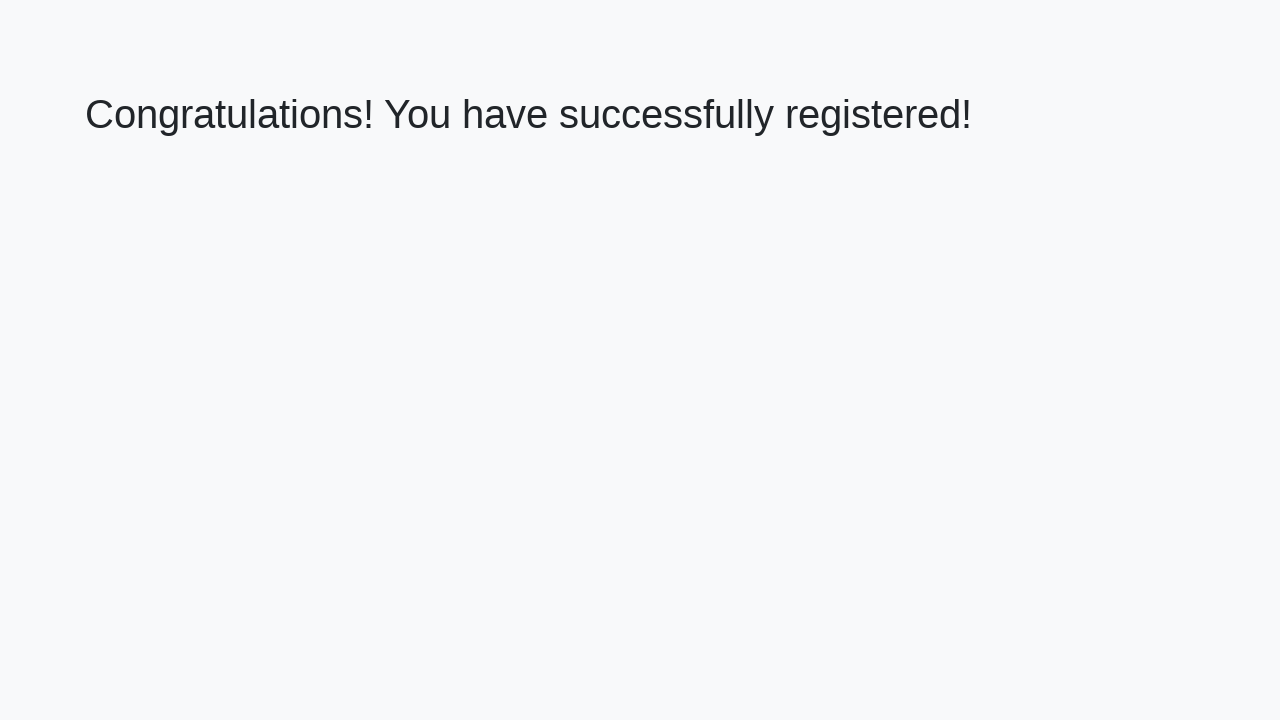

Retrieved success message text
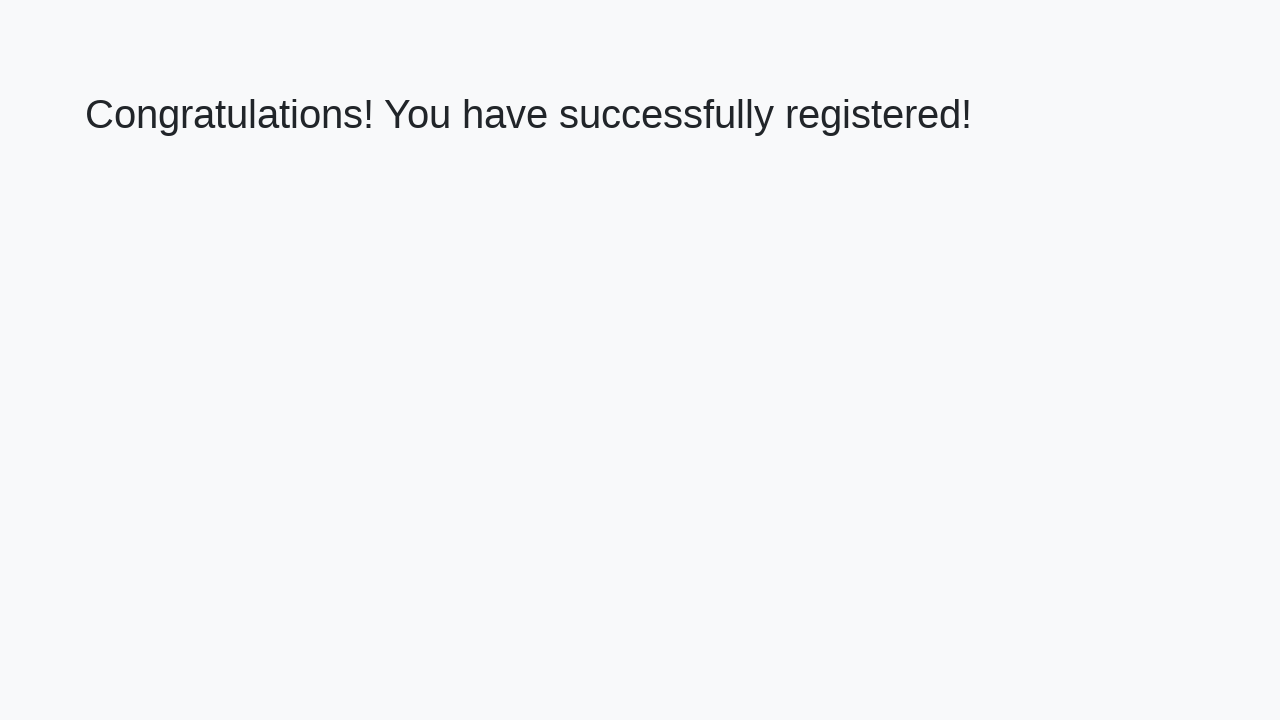

Verified success message: 'Congratulations! You have successfully registered!'
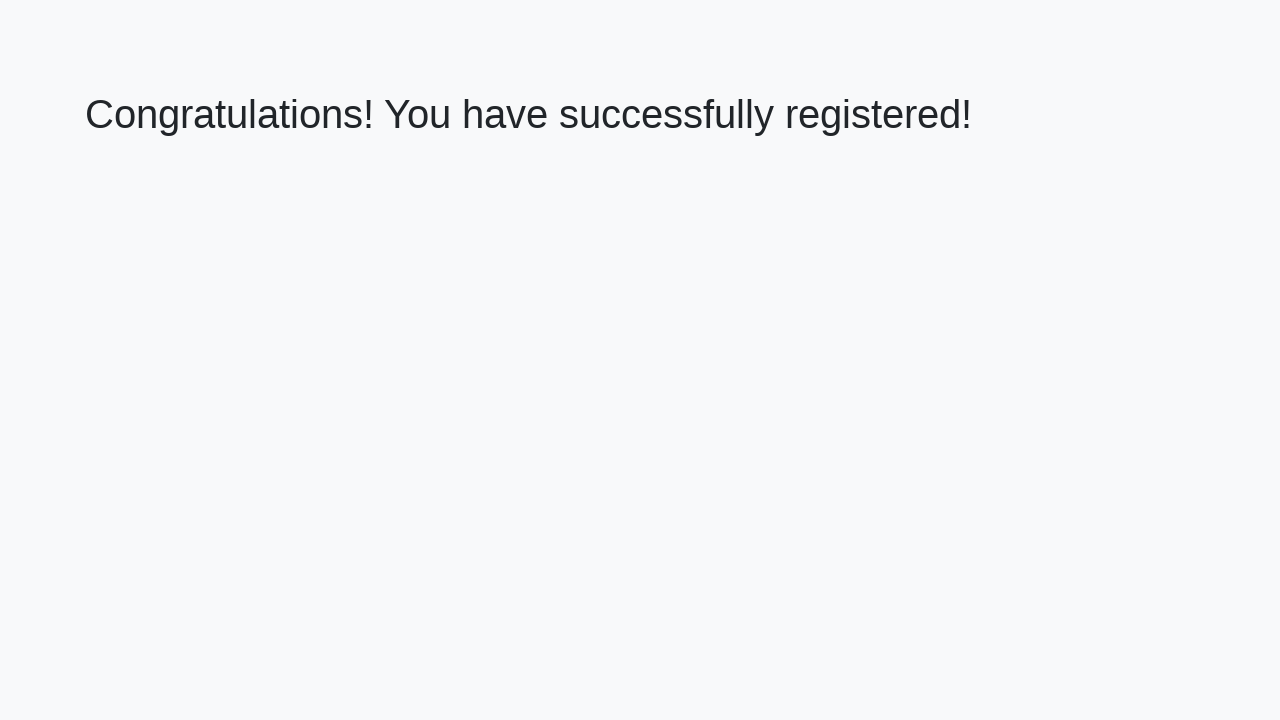

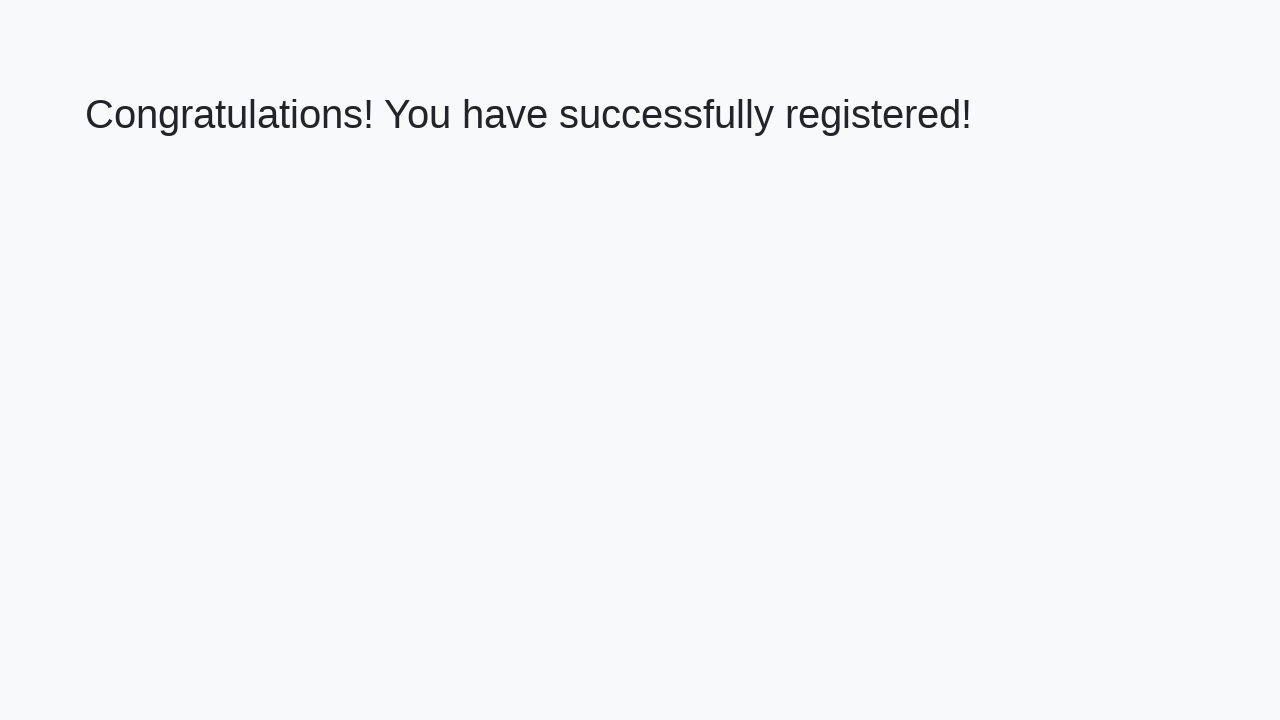